Tests opening a new browser window by navigating to TestProject's main site, then opening a new window and navigating to the TestProject blog page.

Starting URL: https://testproject.io/

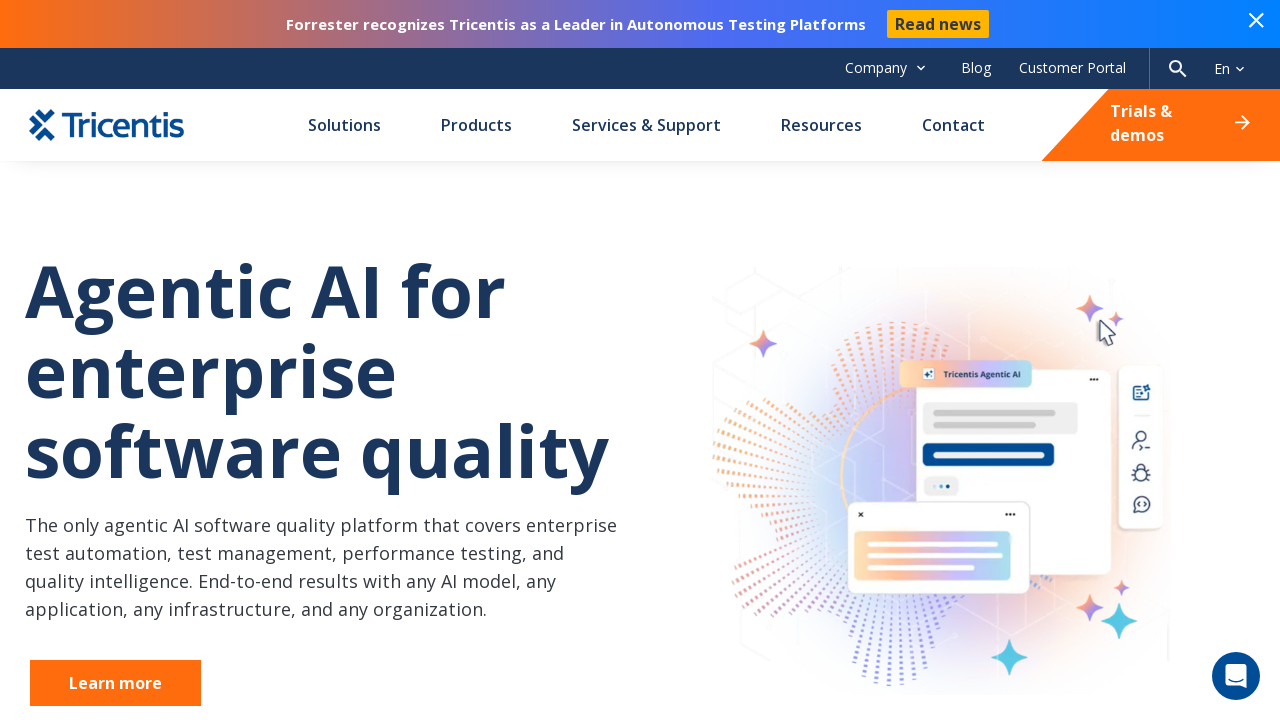

Stored reference to the home page
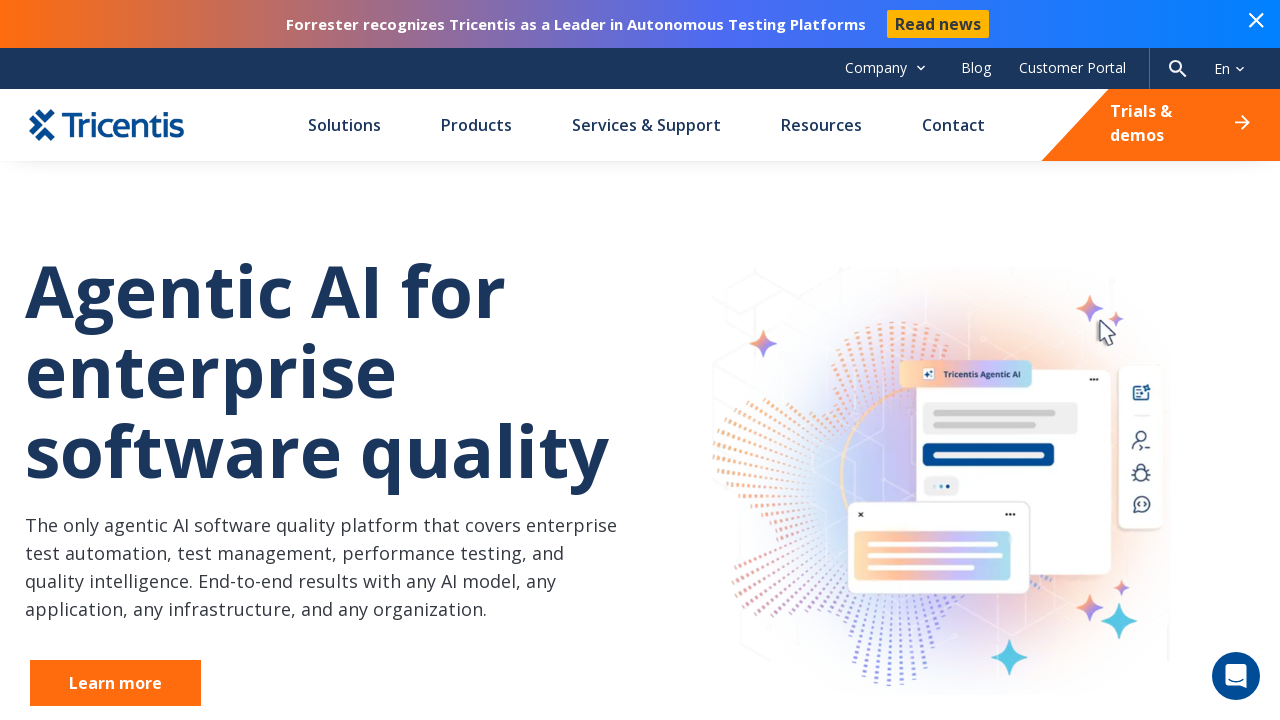

Opened a new browser window/tab
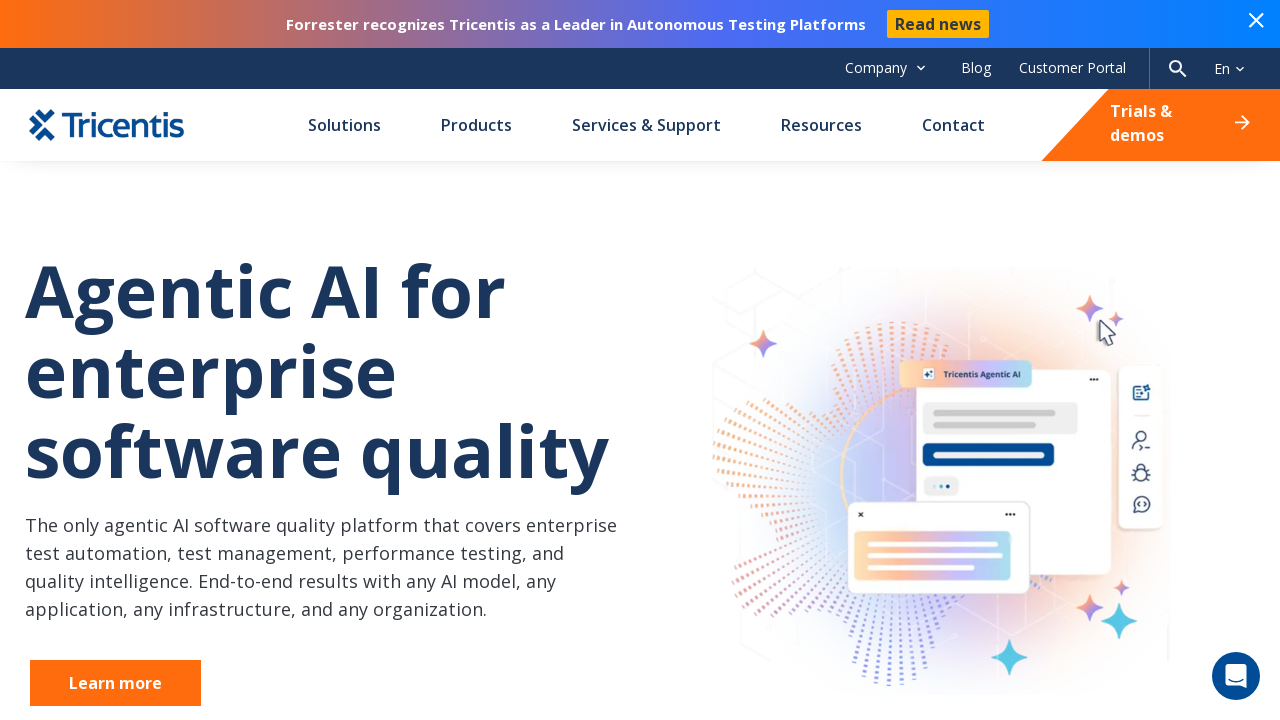

Navigated to TestProject blog page in new window
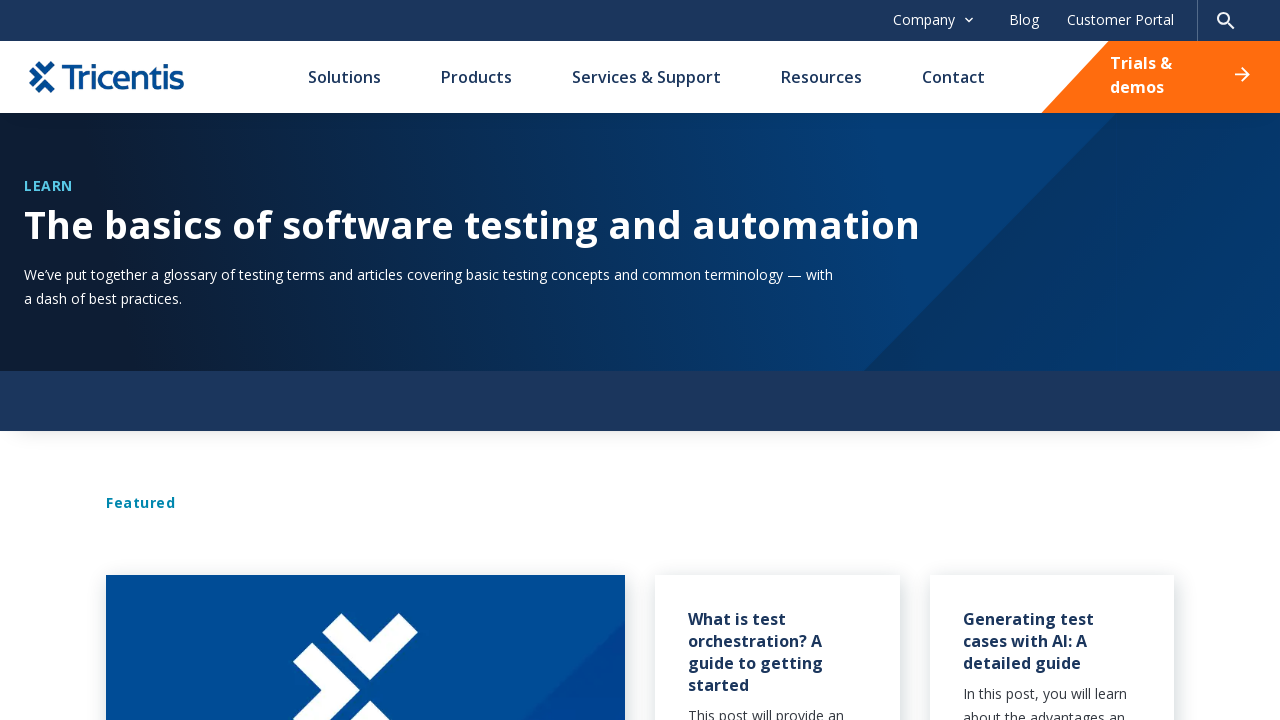

Blog page loaded and DOM content initialized
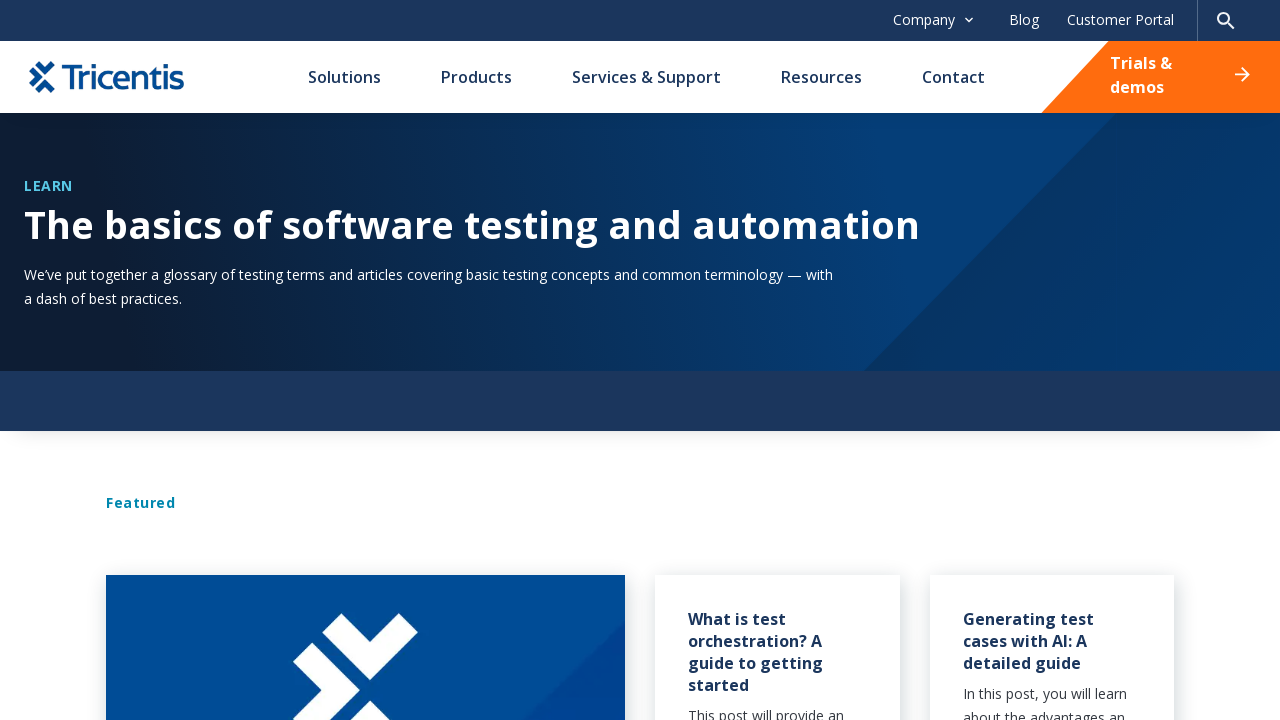

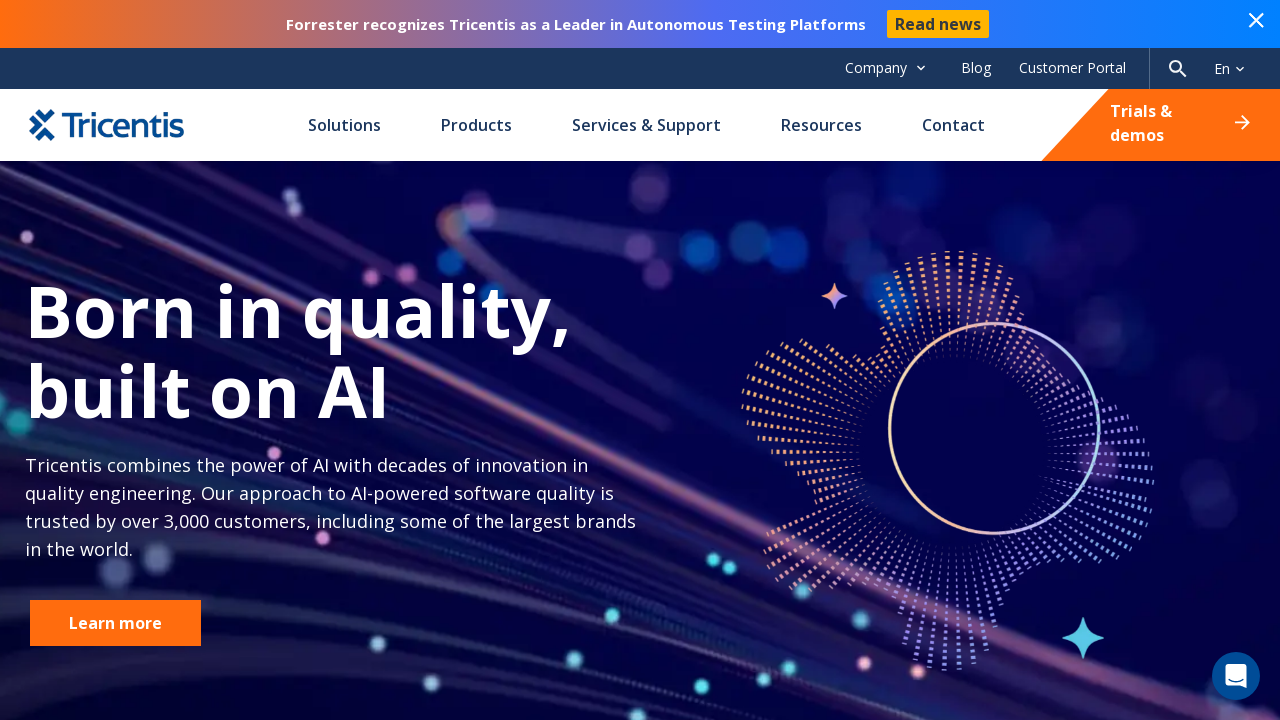